Tests drag and drop functionality by dragging an element from source to target location within an iframe

Starting URL: https://jqueryui.com/droppable/

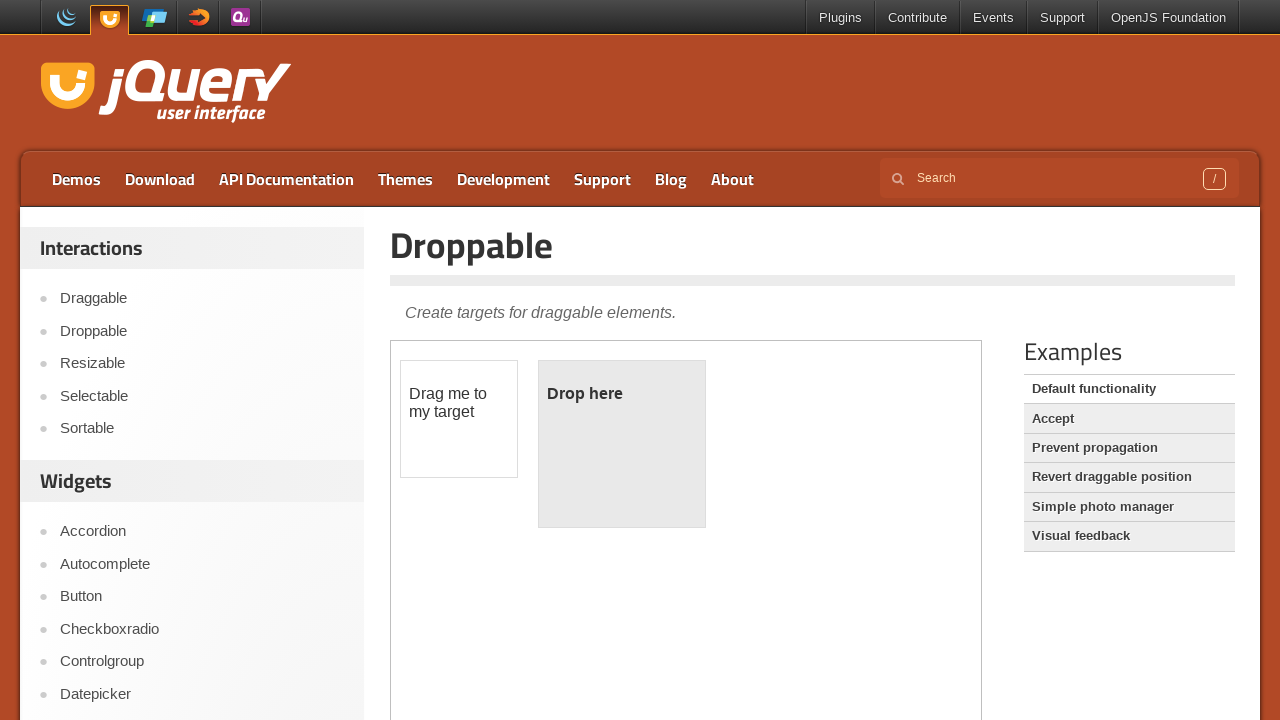

Navigated to jQuery UI droppable demo page
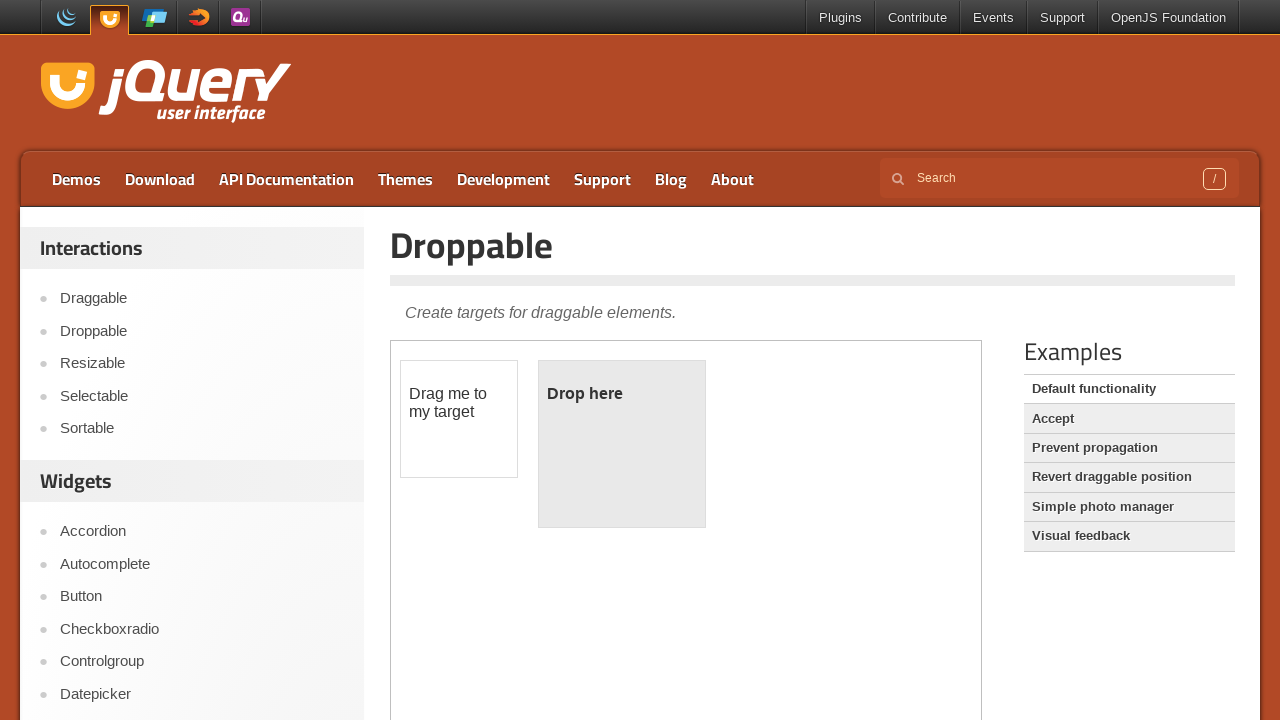

Located the iframe containing drag and drop demo
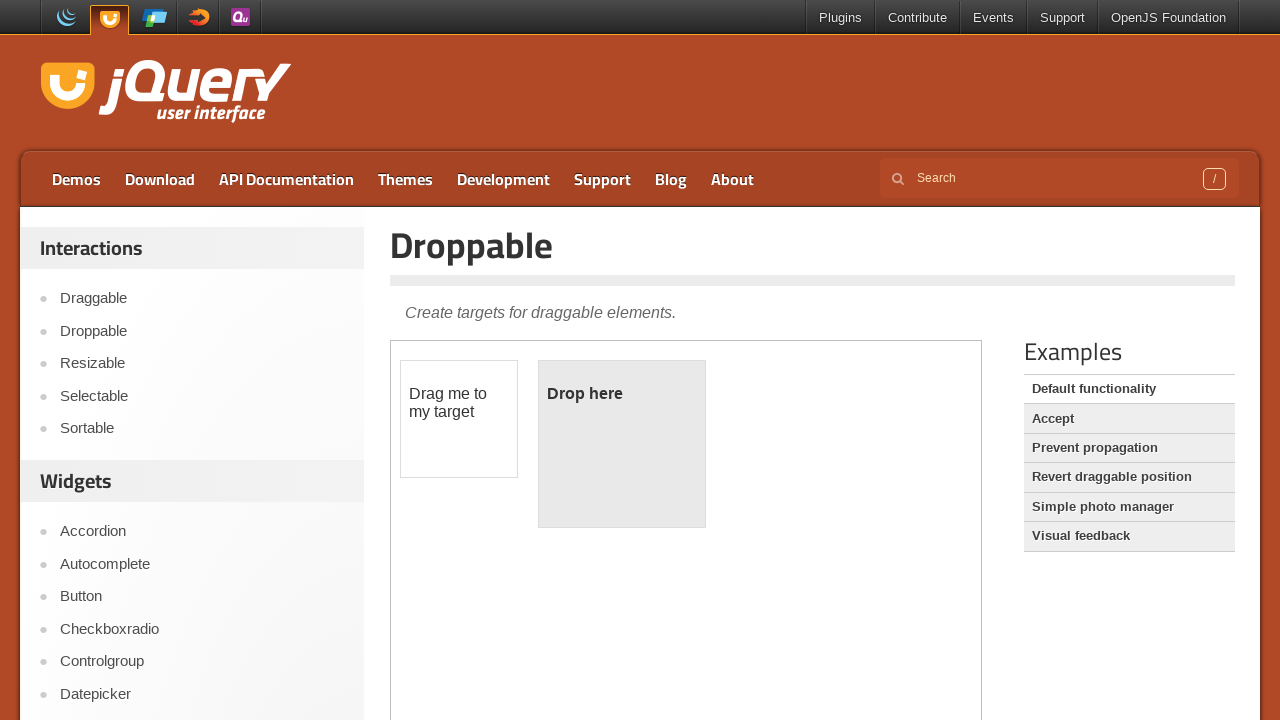

Located the draggable element
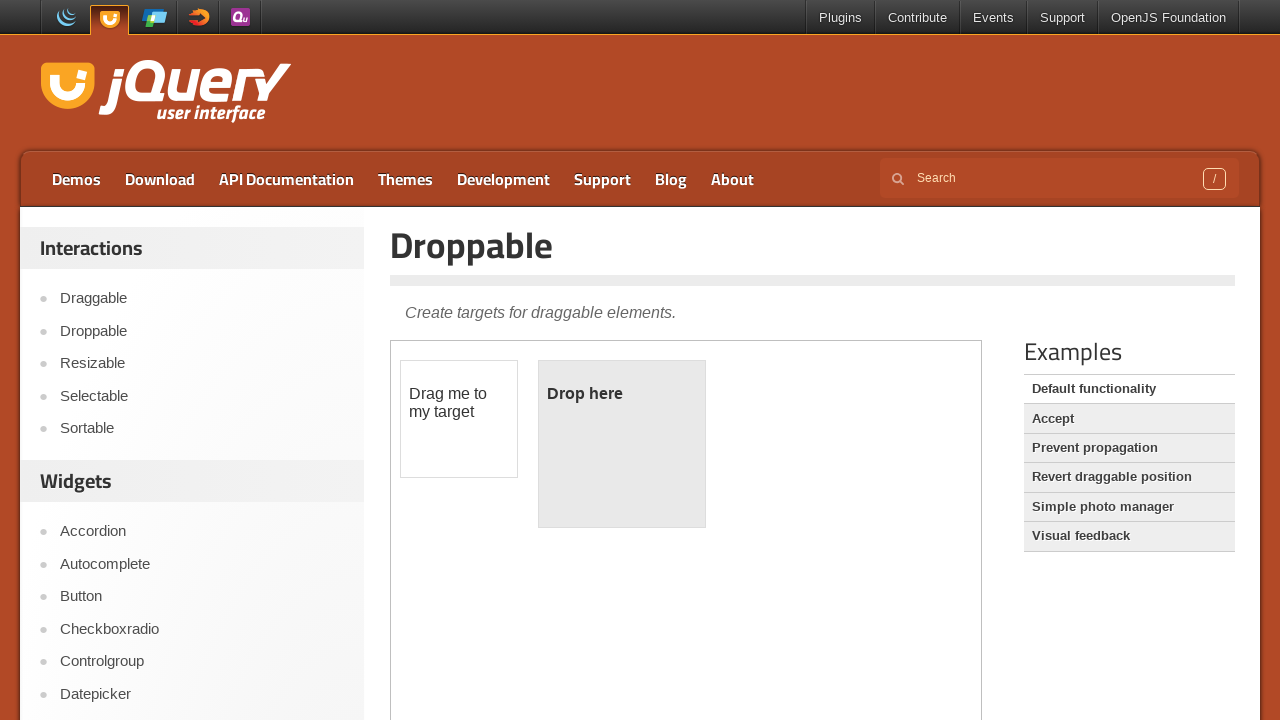

Located the droppable target element
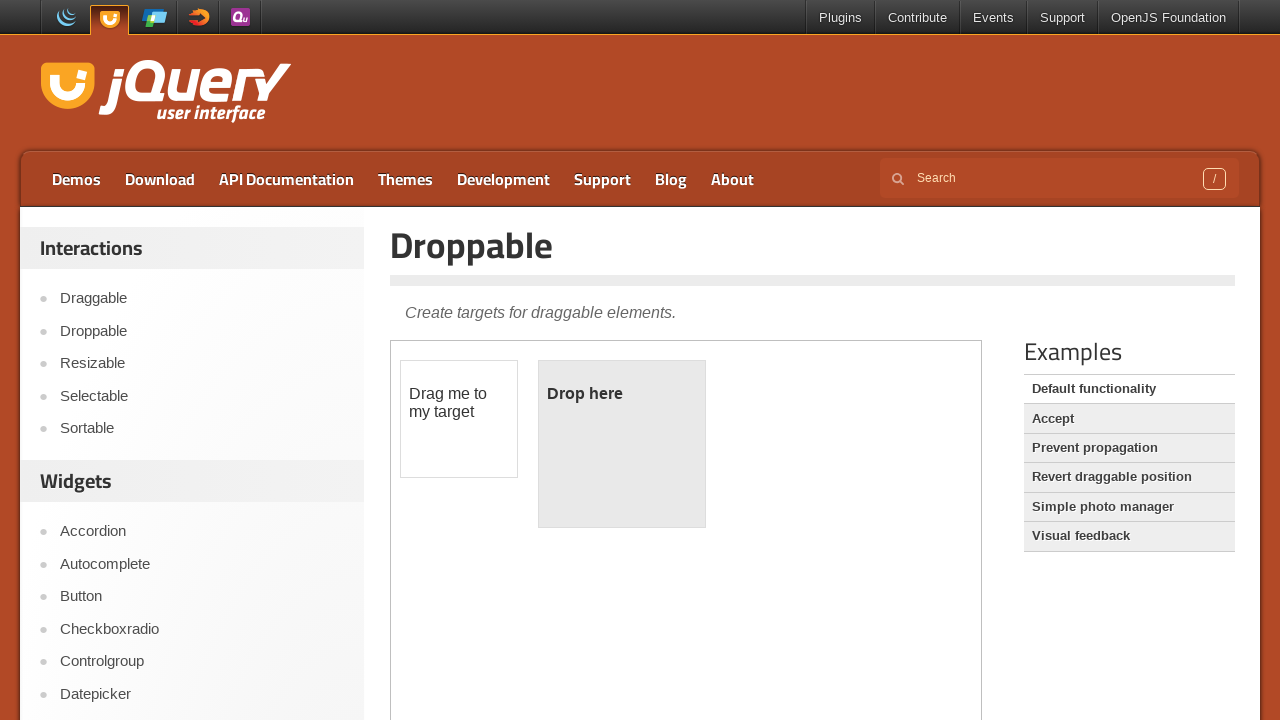

Dragged element from source to target location at (622, 444)
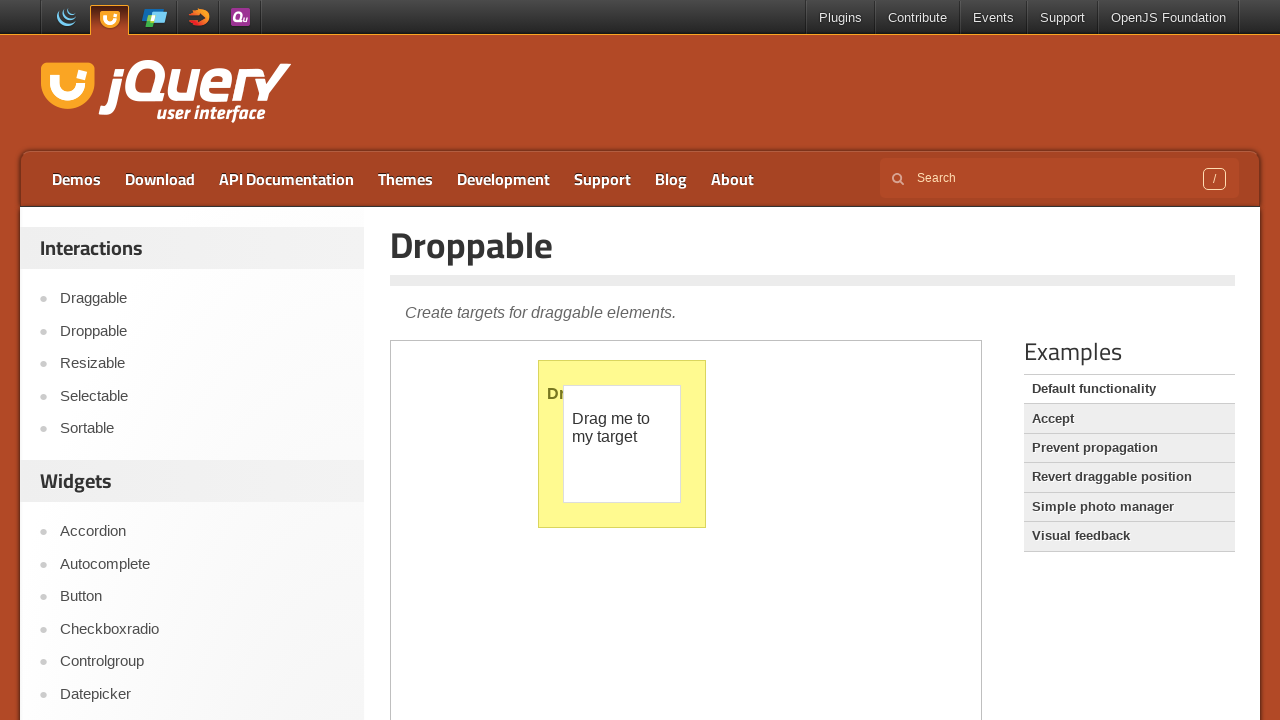

Waited 3 seconds to observe drag and drop result
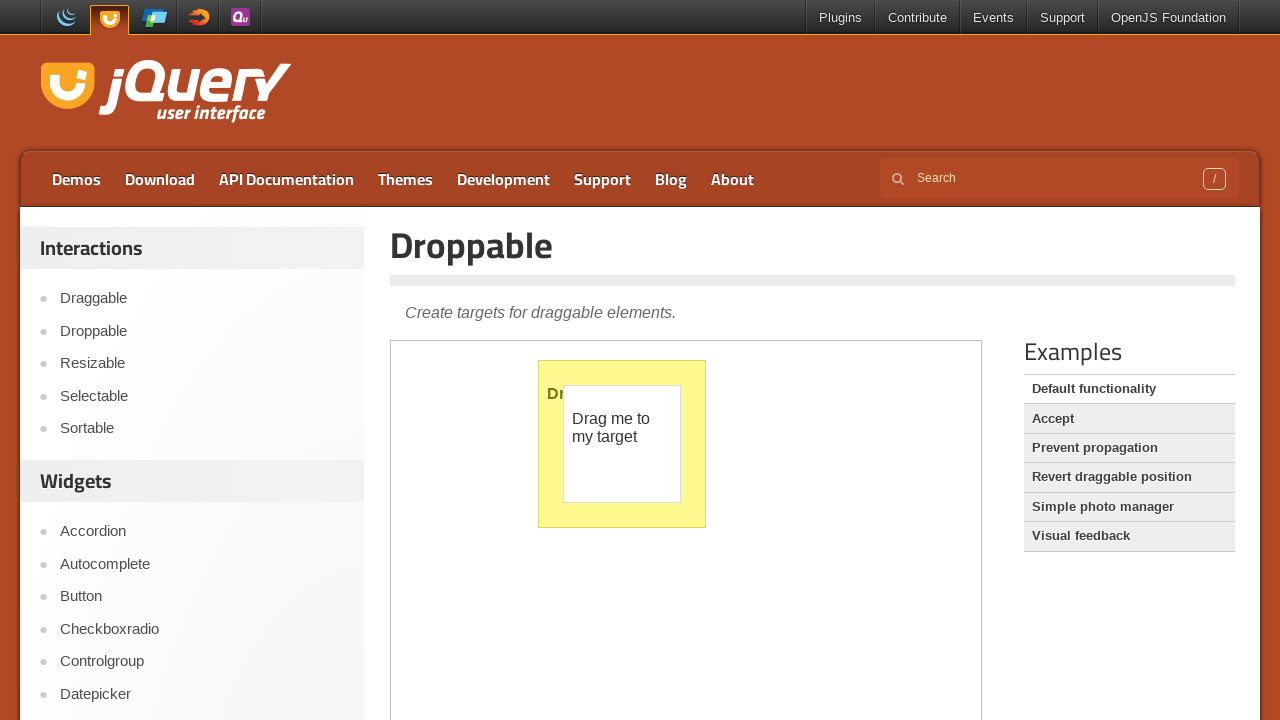

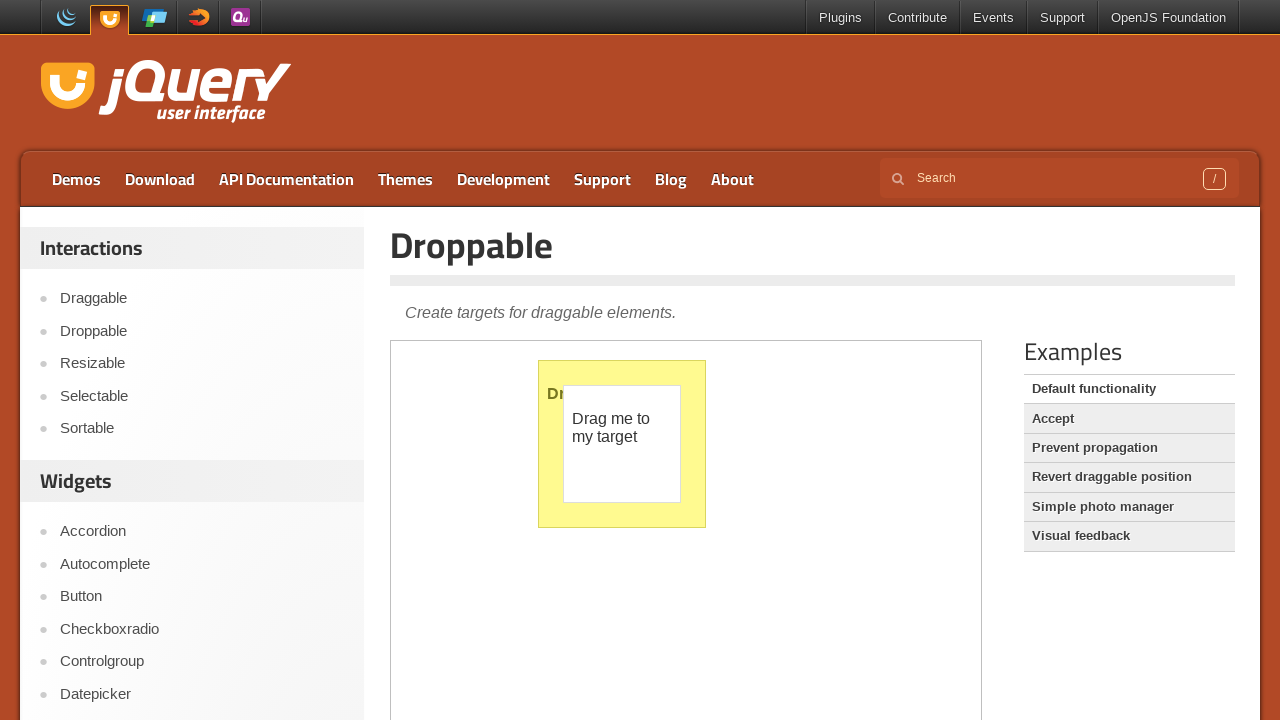